Tests keyboard events by sending various arrow keys and special keys to an input field

Starting URL: https://w3c.github.io/uievents/tools/key-event-viewer.html

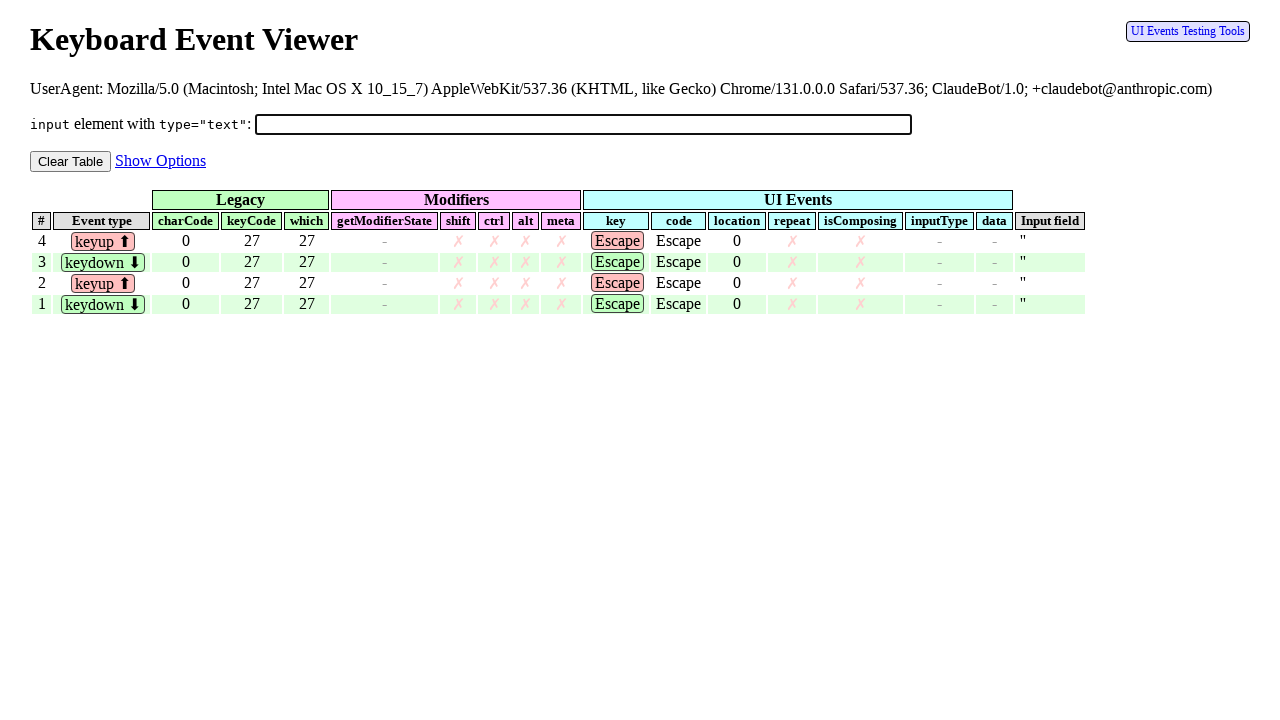

Pressed ArrowDown key on input field on input#input
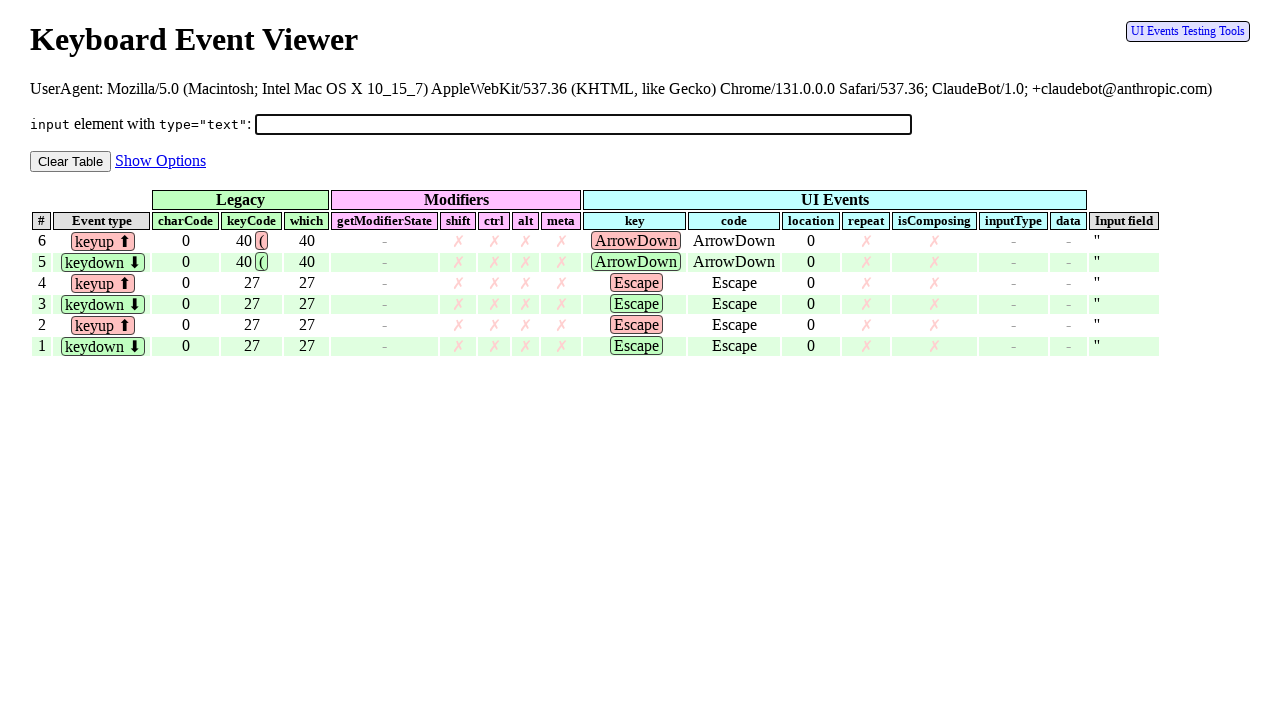

Pressed Enter key on input field on input#input
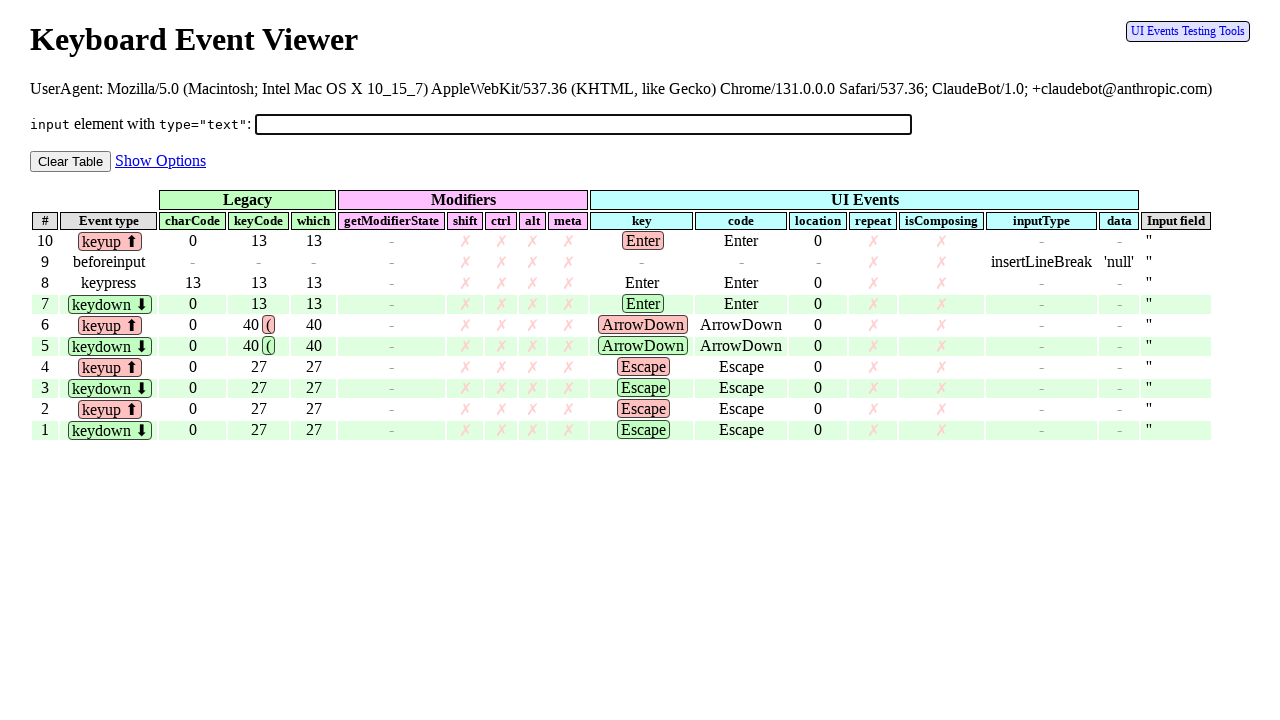

Pressed ArrowUp key on input field on input#input
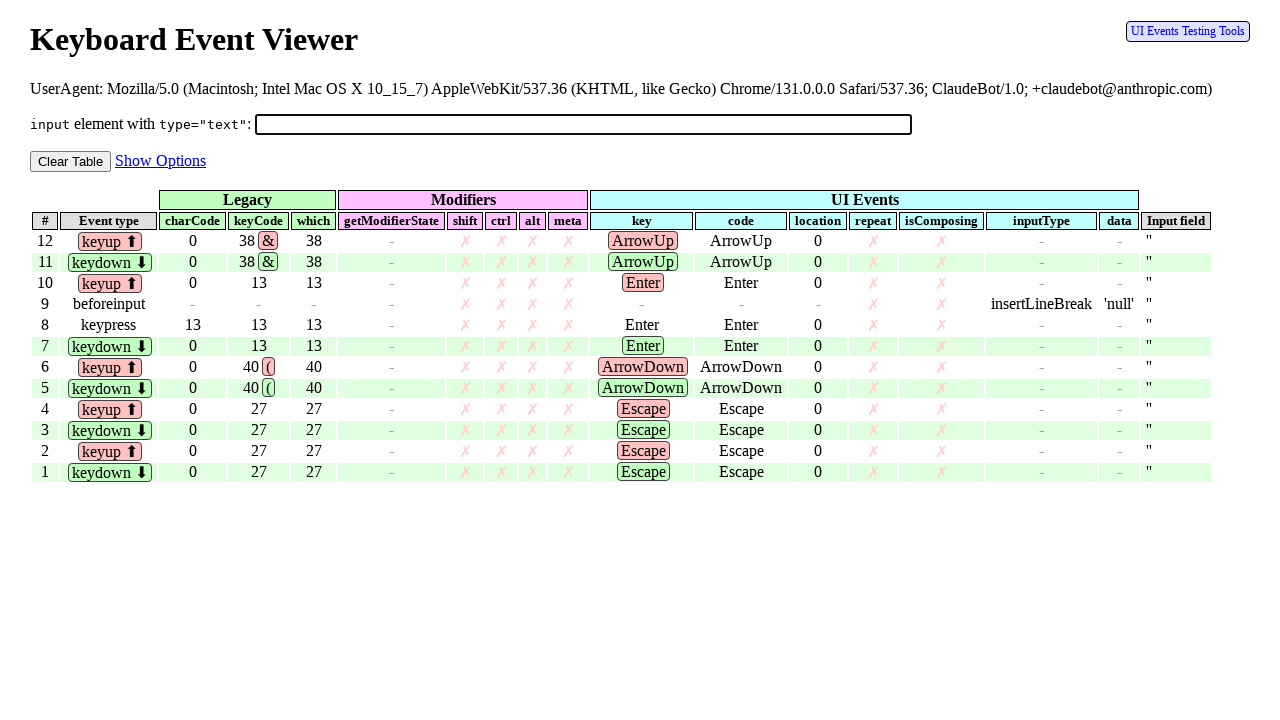

Pressed ArrowLeft key on input field on input#input
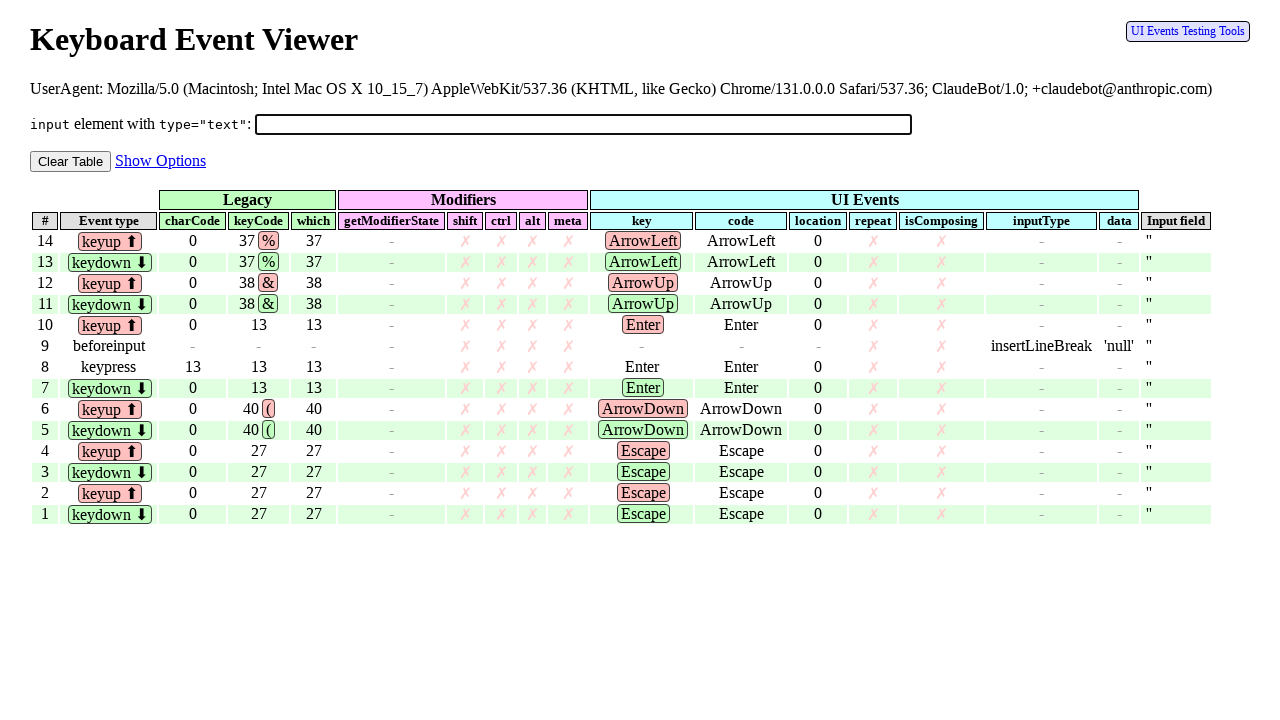

Pressed ArrowRight key on input field on input#input
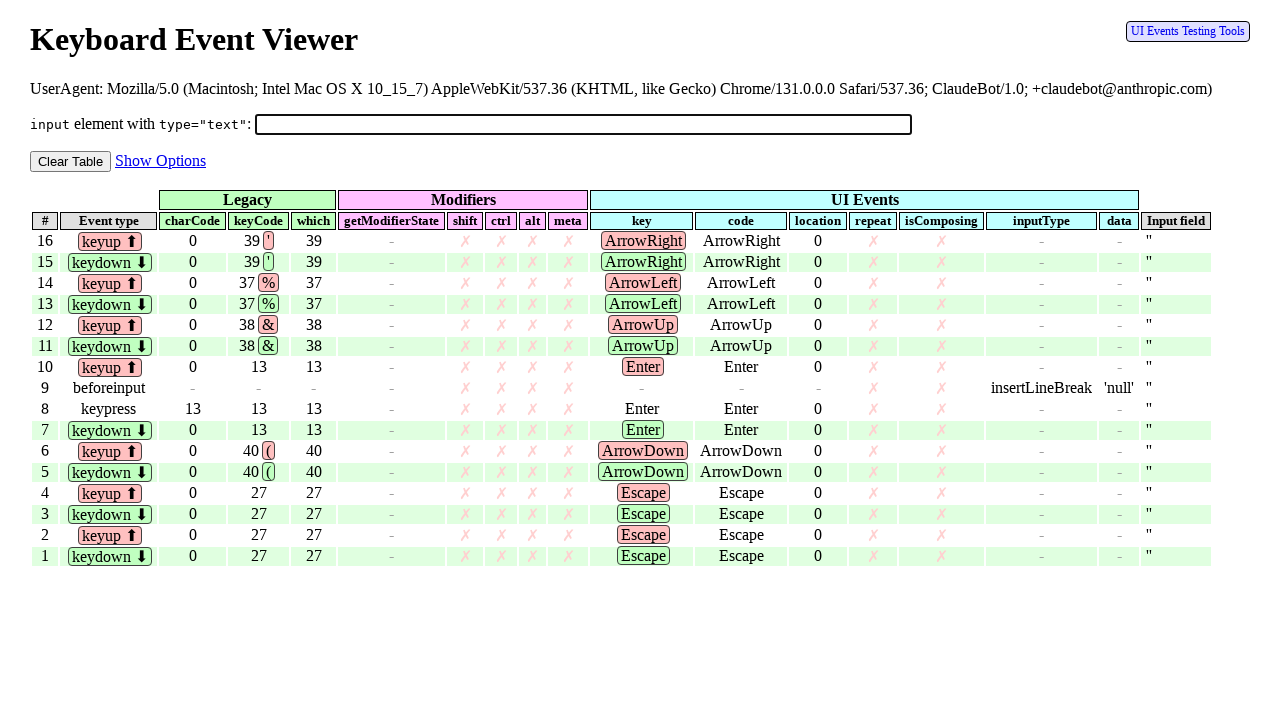

Pressed Space key on input field on input#input
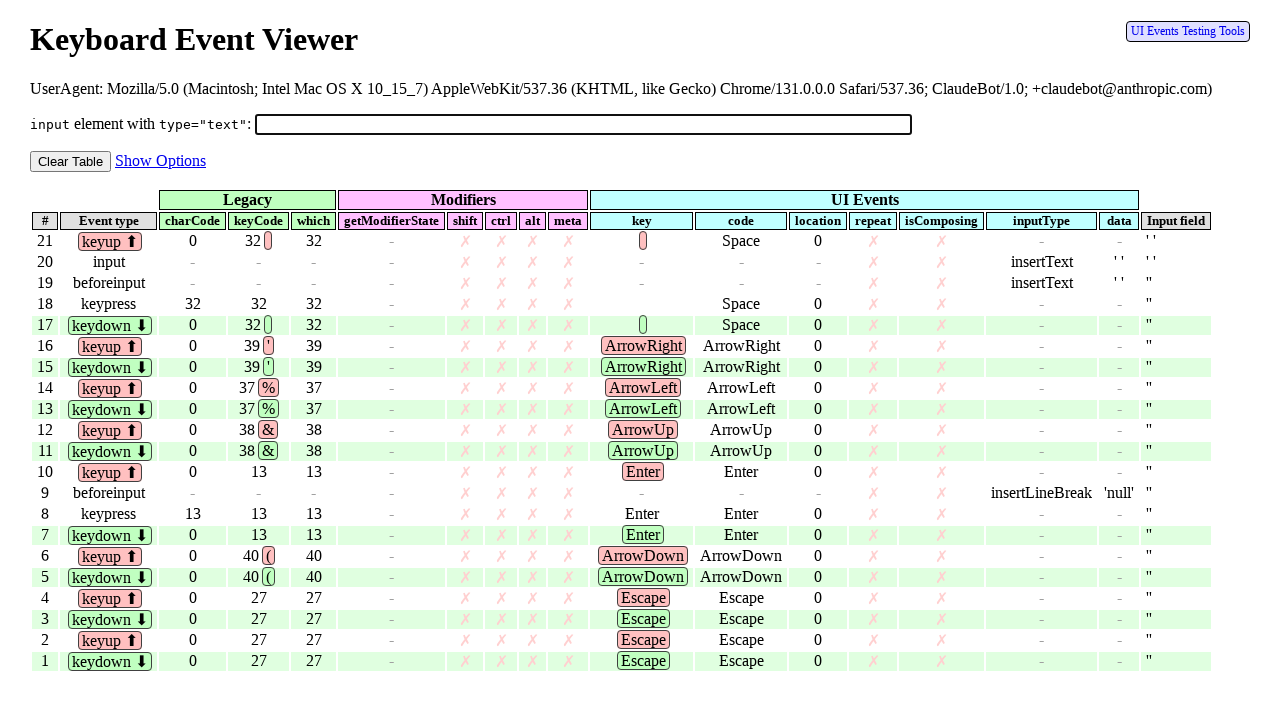

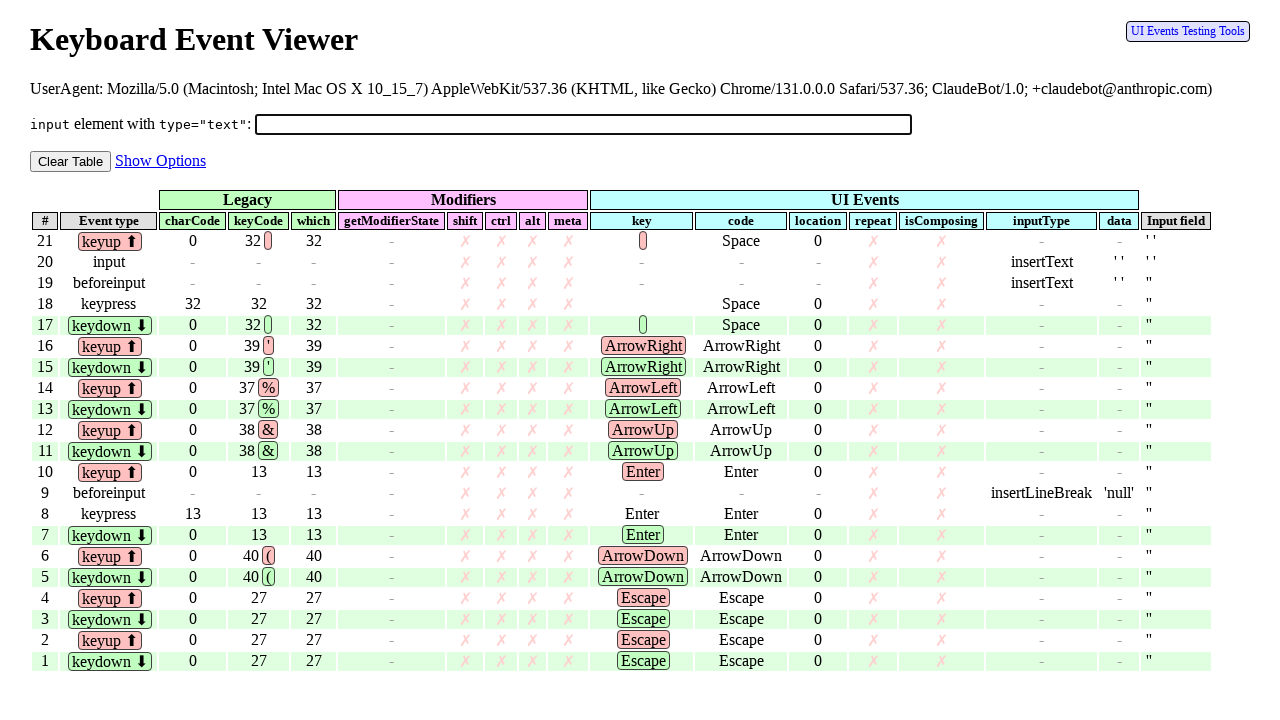